Tests a medical GFR (glomerular filtration rate) calculator by selecting gender, entering patient data (creatinine, age, weight, height), and verifying the calculated results.

Starting URL: https://13gp.by/%D0%B8%D0%BD%D1%84%D0%BE%D1%80%D0%BC%D0%B0%D1%86%D0%B8%D1%8F/%D0%BC%D0%B5%D0%B4%D0%B8%D1%86%D0%B8%D0%BD%D1%81%D0%BA%D0%B8%D0%B5-%D0%BA%D0%B0%D0%BB%D1%8C%D0%BA%D1%83%D0%BB%D1%8F%D1%82%D0%BE%D1%80%D1%8B/%D1%80%D0%B0%D1%81%D1%87%D0%B5%D1%82-%D1%81%D0%BA%D0%BE%D1%80%D0%BE%D1%81%D1%82%D0%B8-%D0%BA%D0%BB%D1%83%D0%B1%D0%BE%D1%87%D0%BA%D0%BE%D0%B2%D0%BE%D0%B9-%D1%84%D0%B8%D0%BB%D1%8C%D1%82%D1%80%D0%B0%D1%86%D0%B8%D0%B8-%D1%81%D0%BA%D1%84

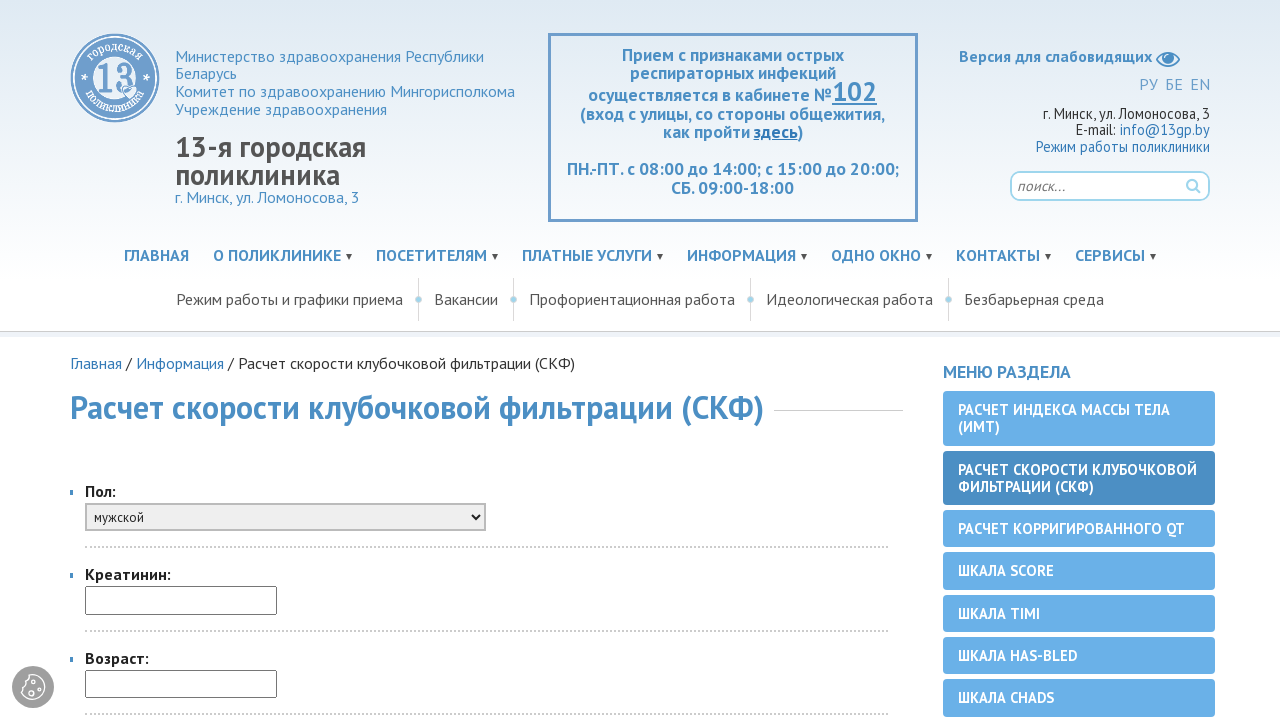

Selected female gender from dropdown on #oSex
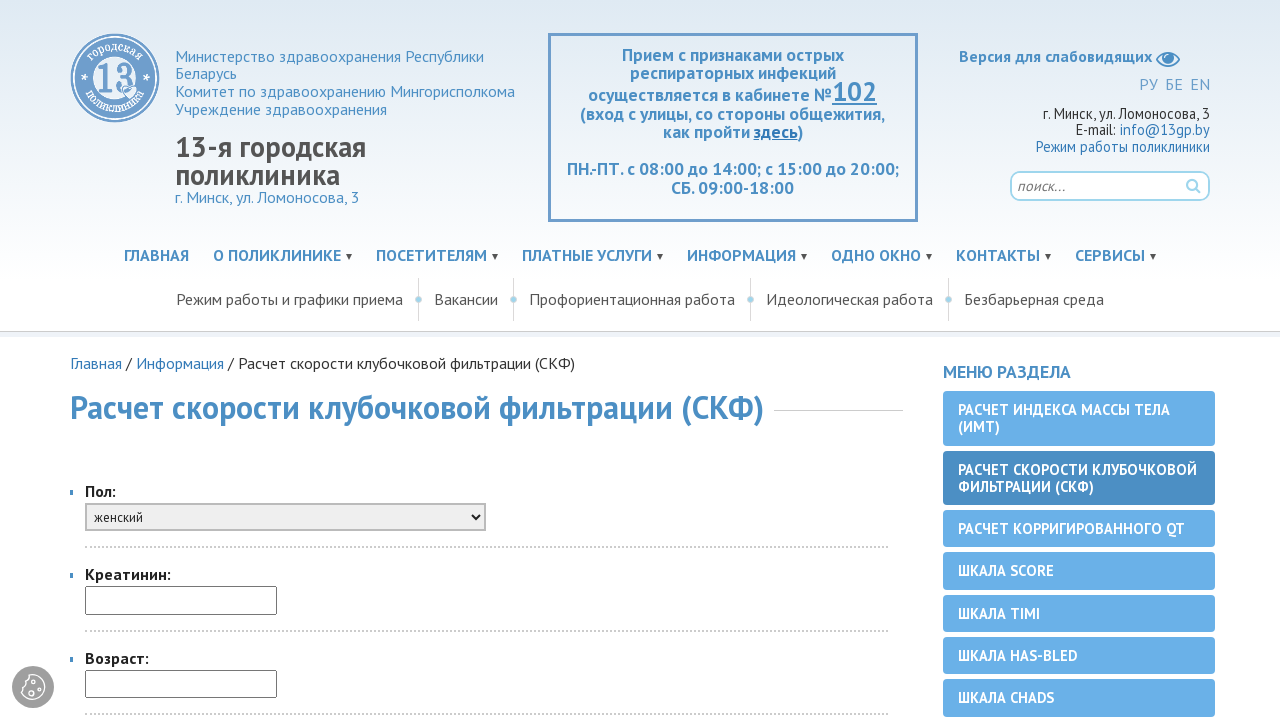

Entered creatinine value of 80 on #oCr
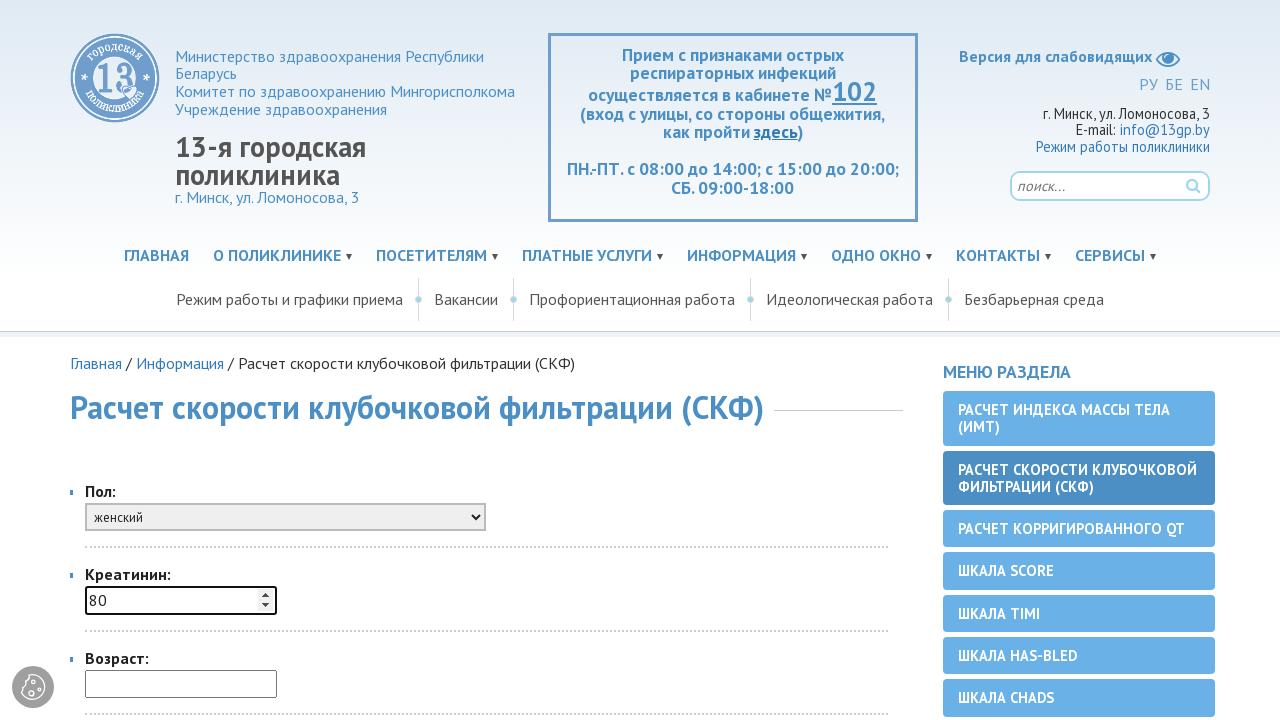

Entered age value of 38 on #oAge
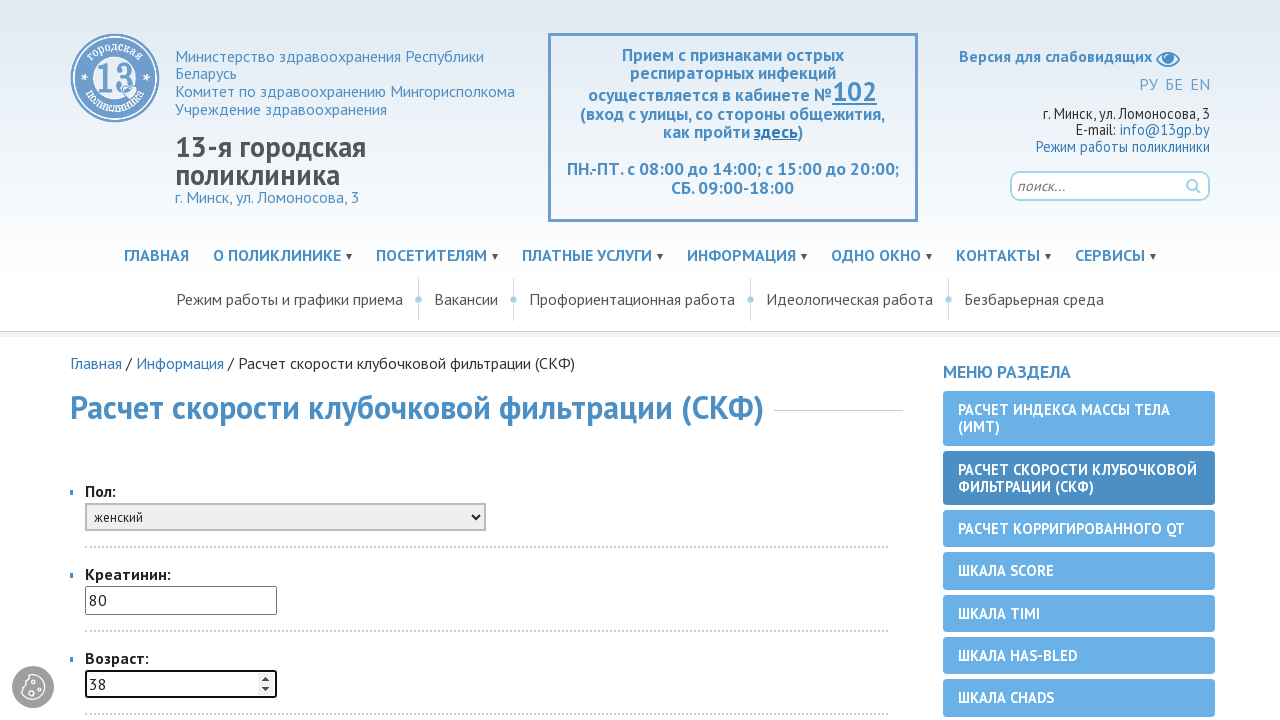

Entered weight value of 55 on #oWeight
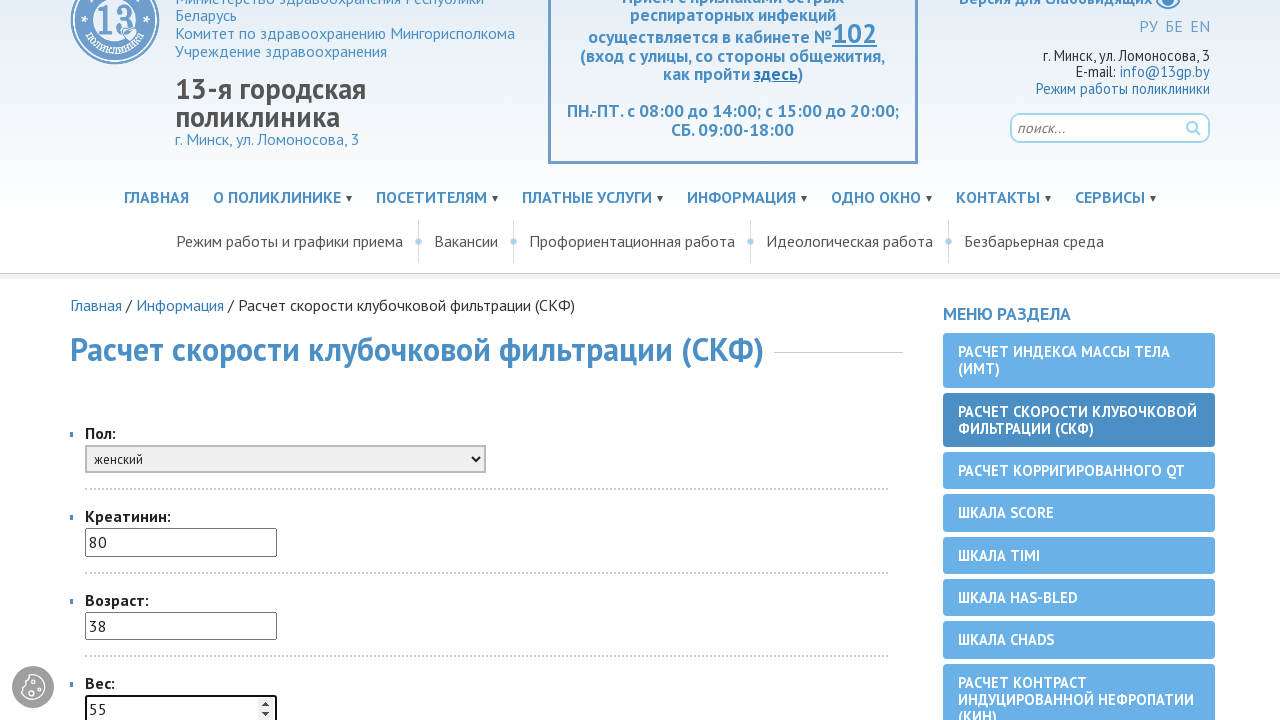

Entered height value of 163 on #oHeight
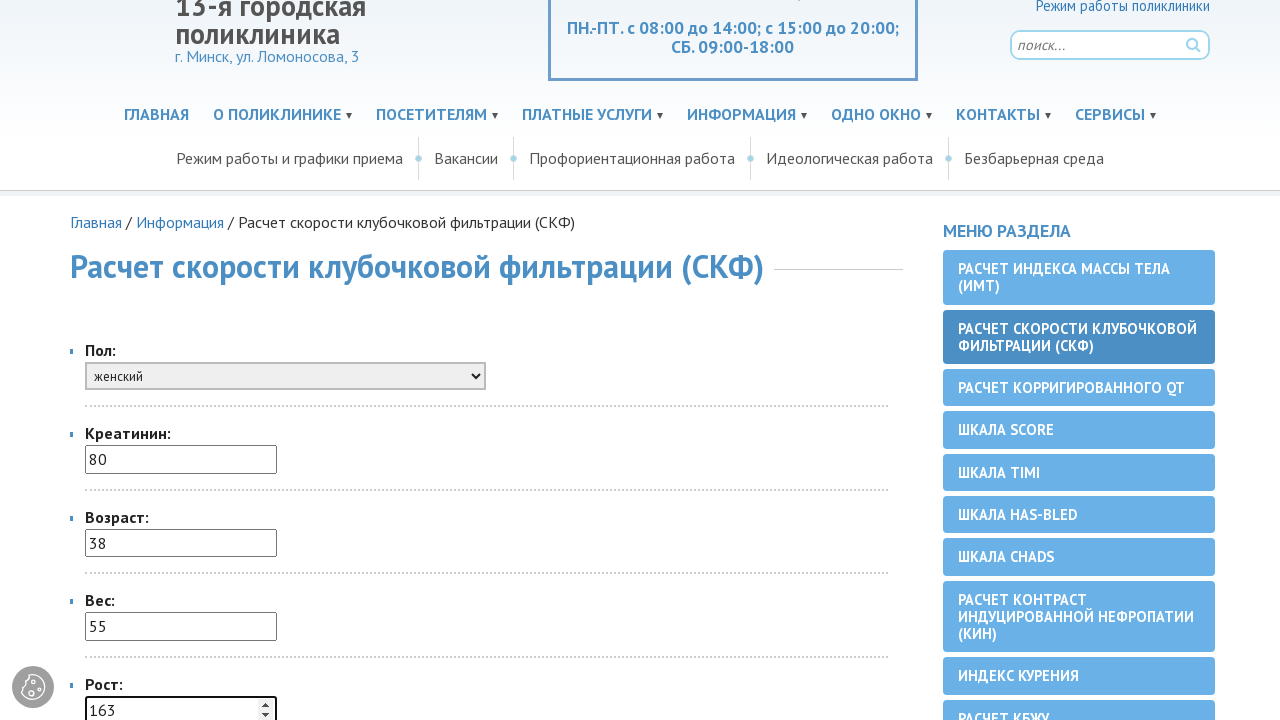

Clicked calculate button to compute GFR at (132, 360) on input[type='button']
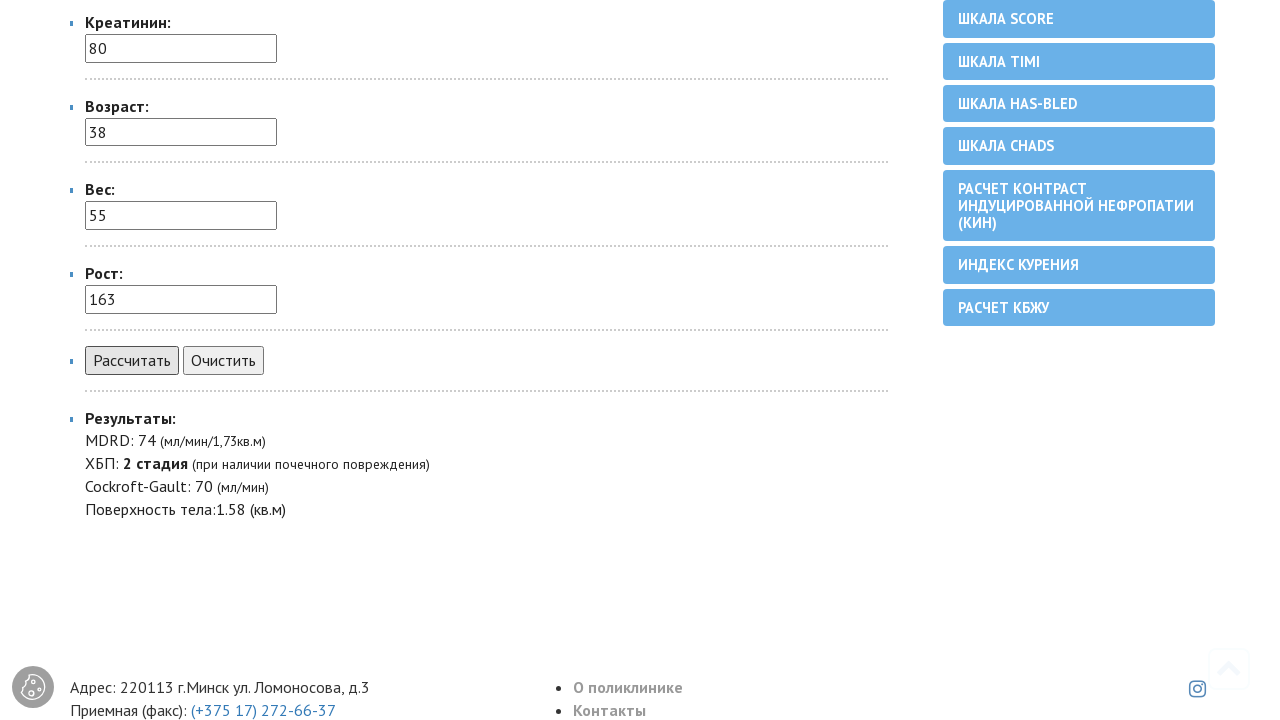

GFR calculation results loaded successfully
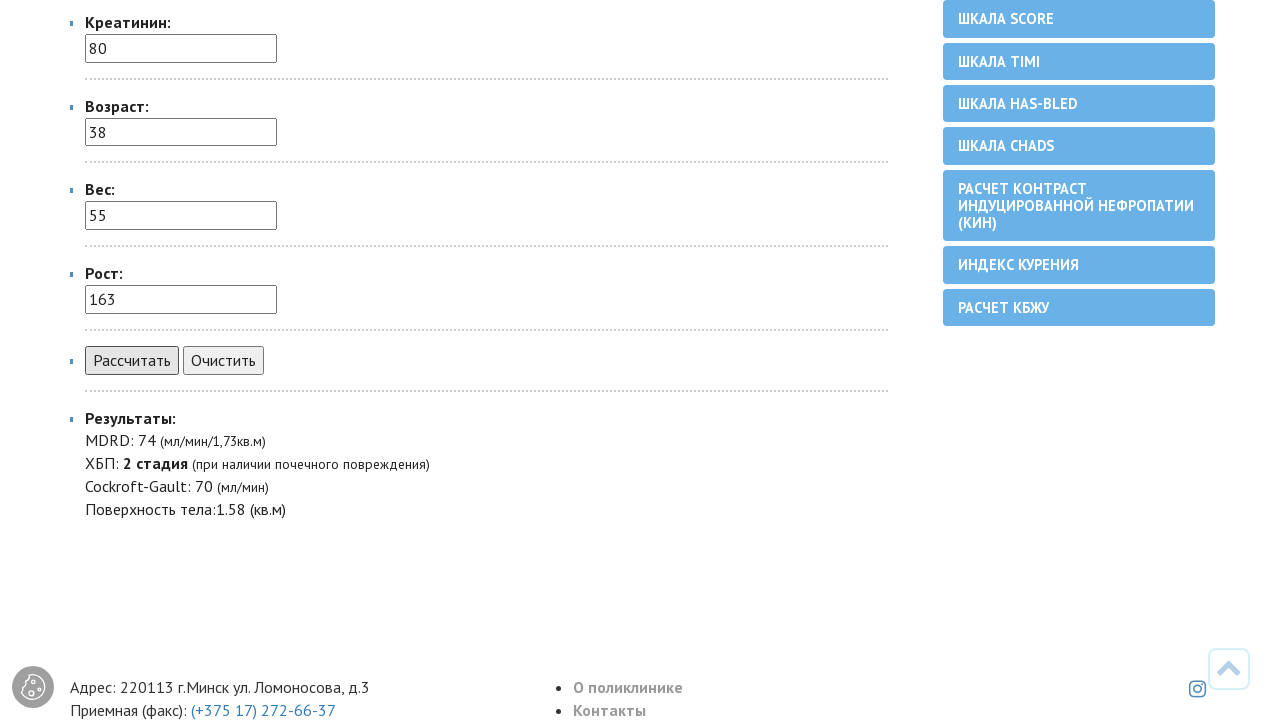

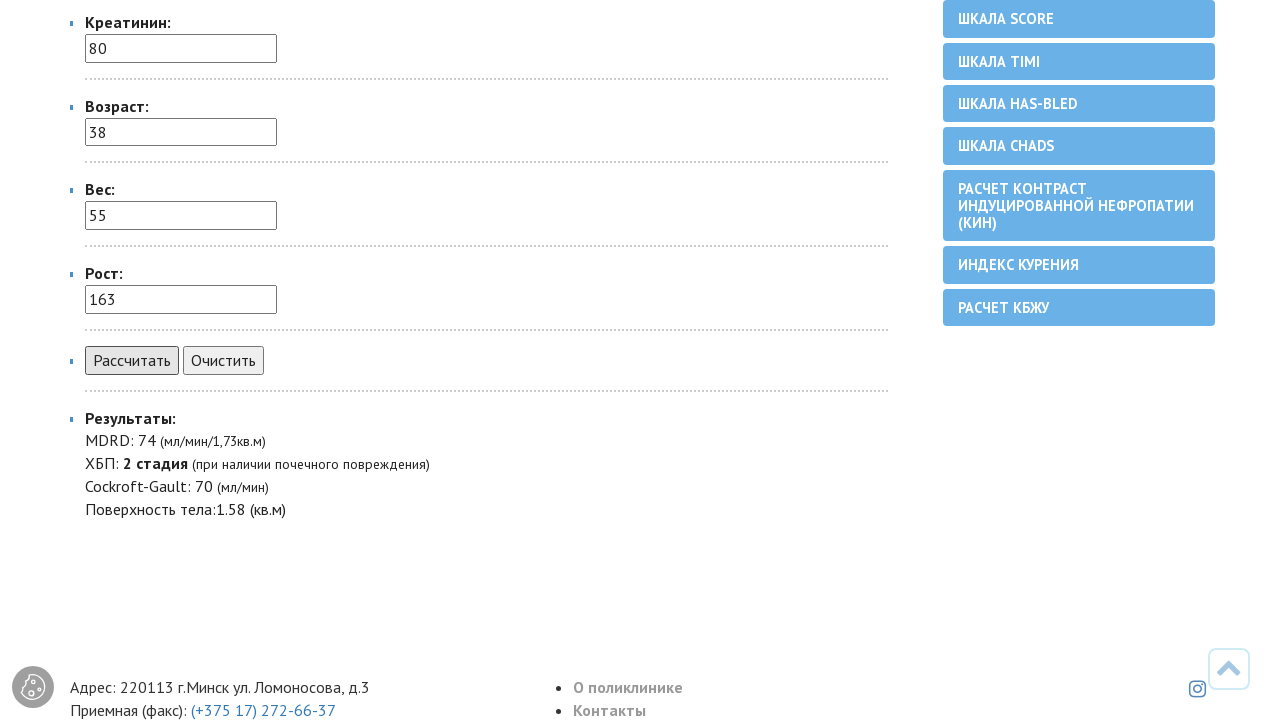